Tests that clicking "Clear completed" removes completed items from the list.

Starting URL: https://demo.playwright.dev/todomvc

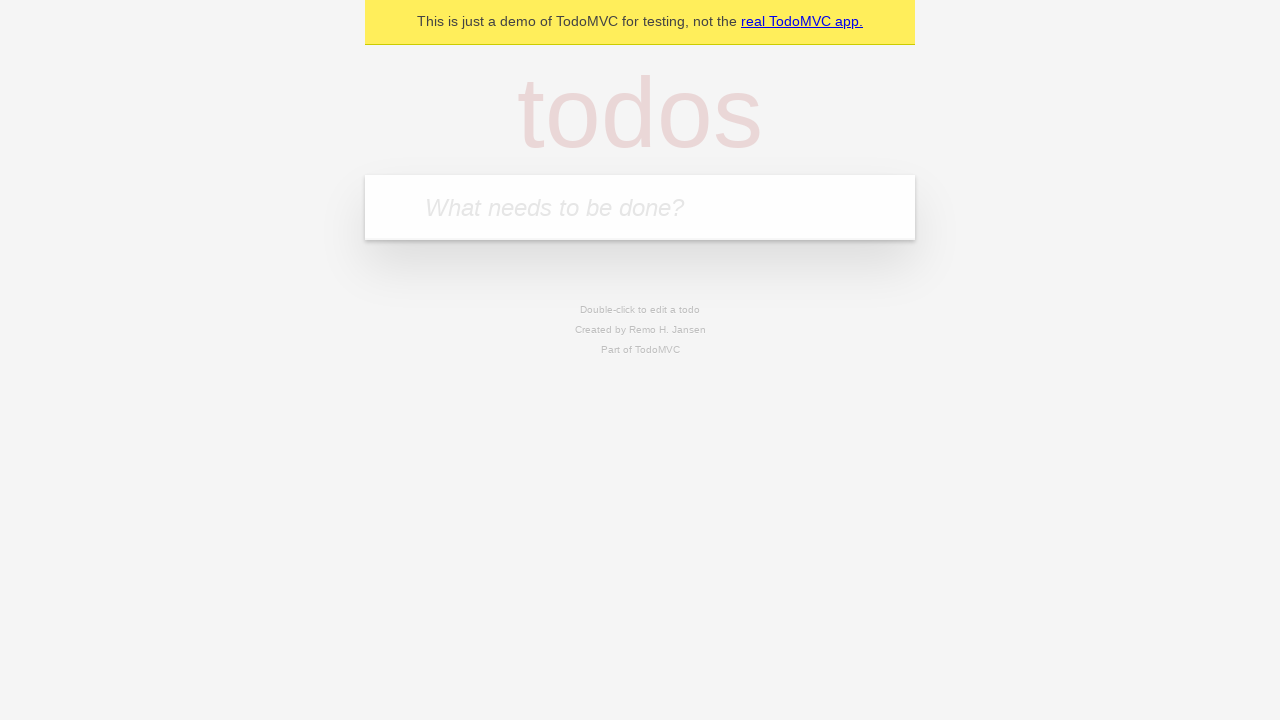

Filled new todo field with 'buy some cheese' on internal:attr=[placeholder="What needs to be done?"i]
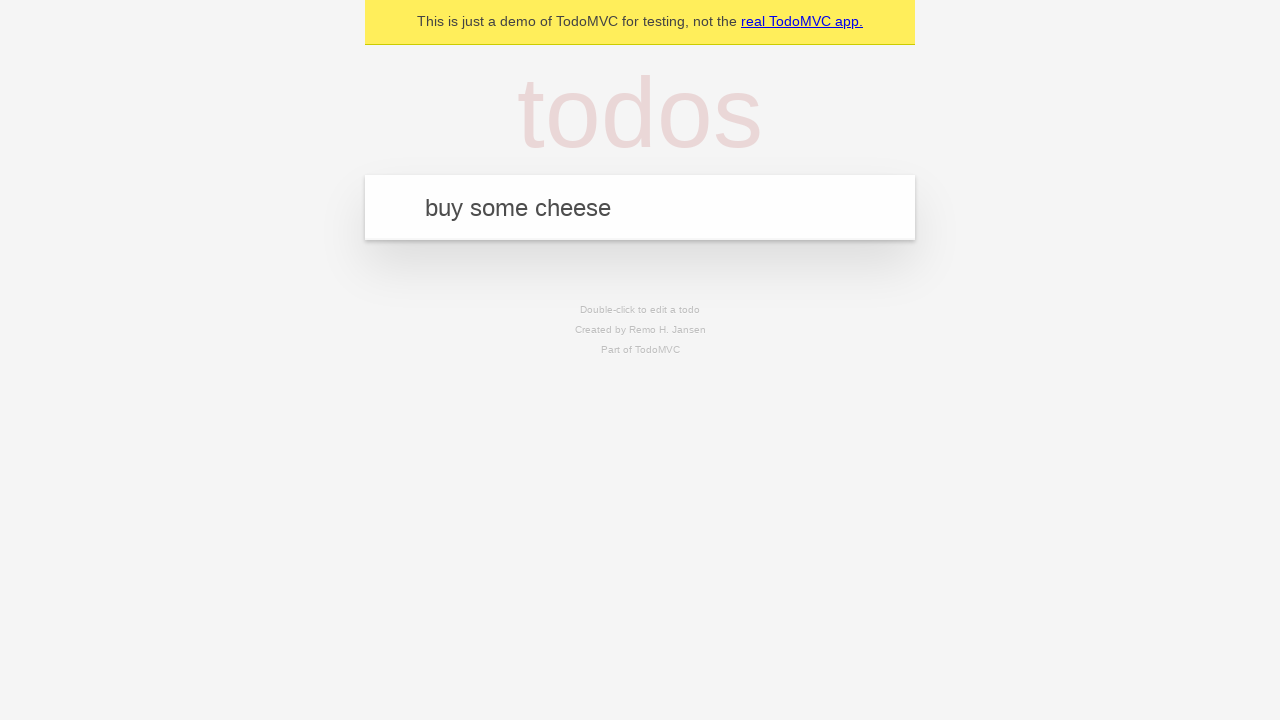

Pressed Enter to add 'buy some cheese' to the todo list on internal:attr=[placeholder="What needs to be done?"i]
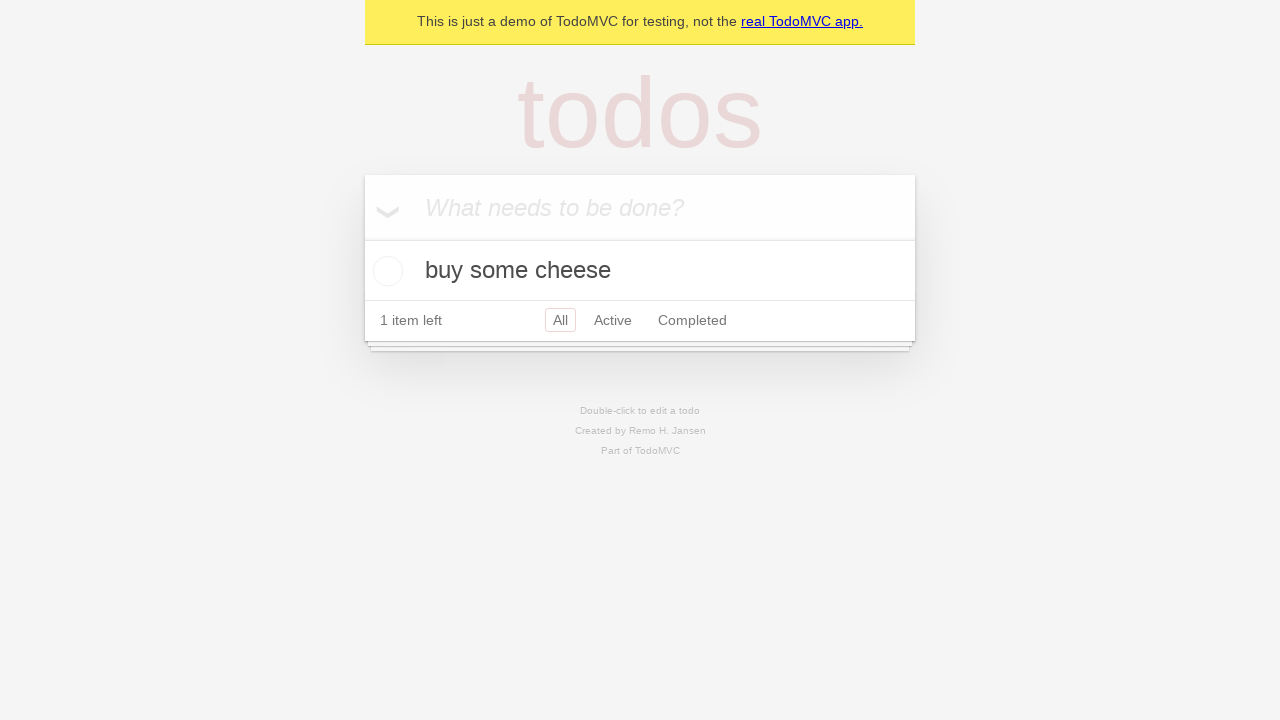

Filled new todo field with 'feed the cat' on internal:attr=[placeholder="What needs to be done?"i]
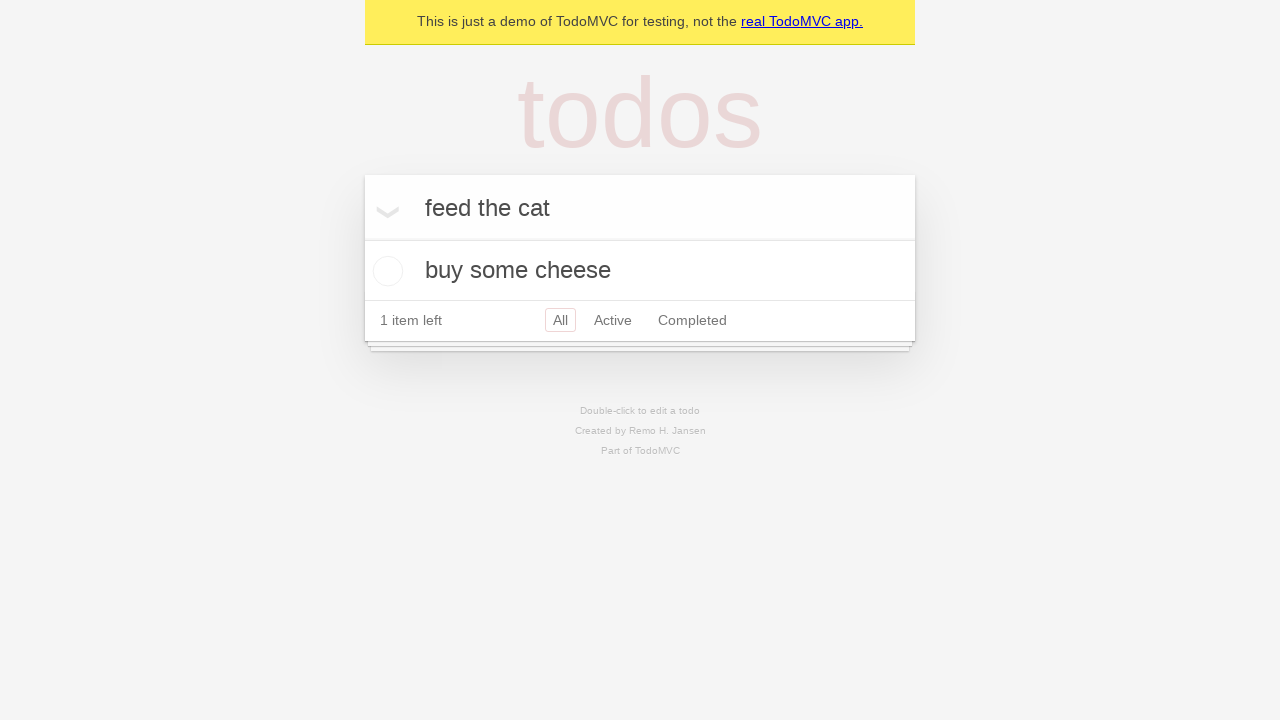

Pressed Enter to add 'feed the cat' to the todo list on internal:attr=[placeholder="What needs to be done?"i]
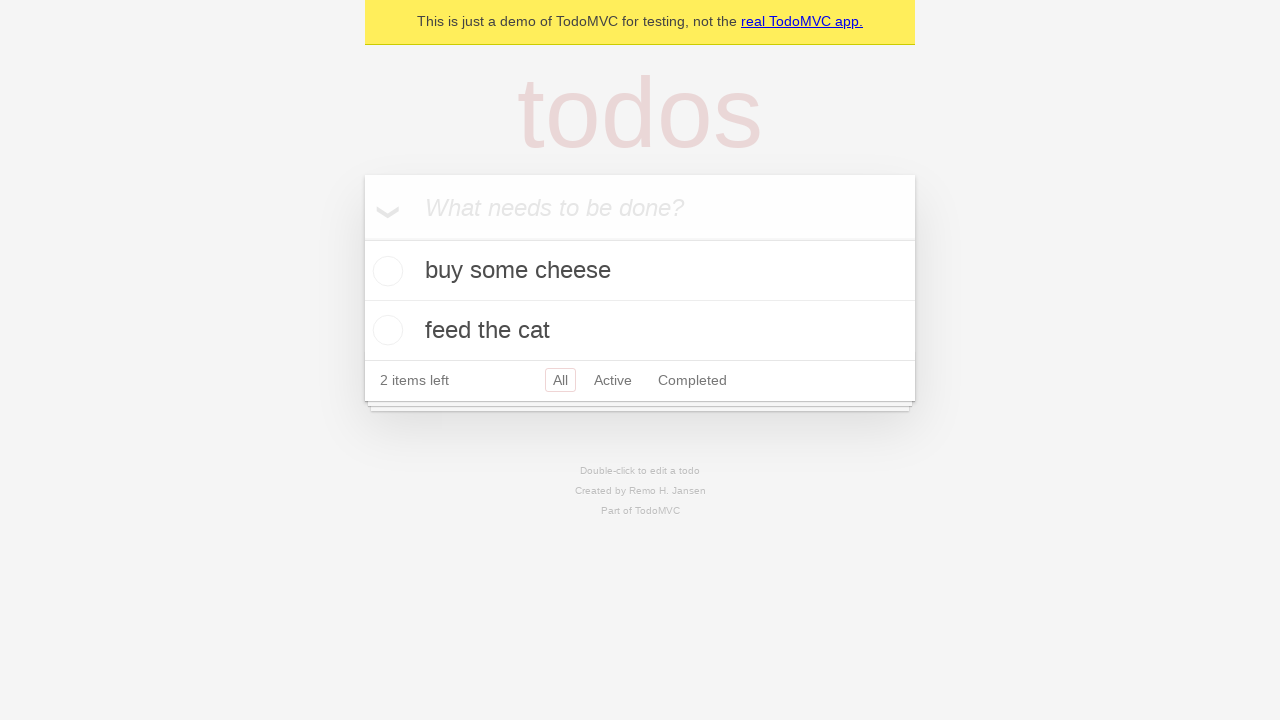

Filled new todo field with 'book a doctors appointment' on internal:attr=[placeholder="What needs to be done?"i]
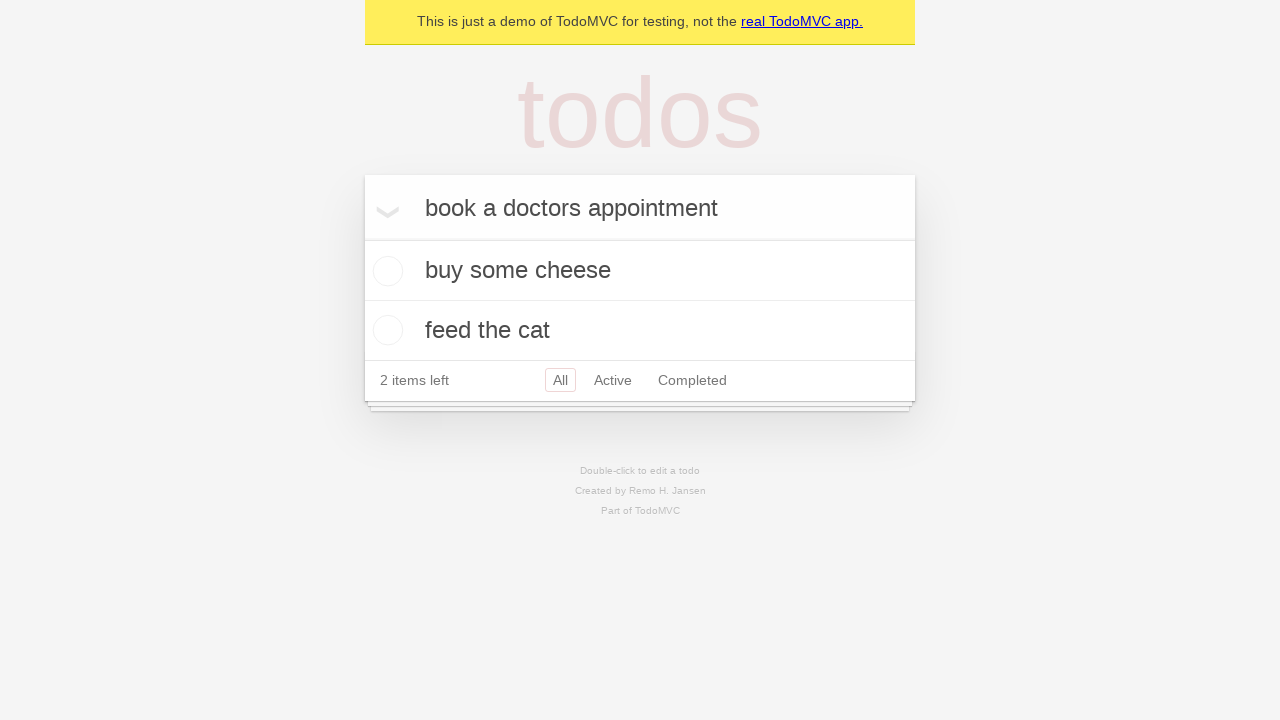

Pressed Enter to add 'book a doctors appointment' to the todo list on internal:attr=[placeholder="What needs to be done?"i]
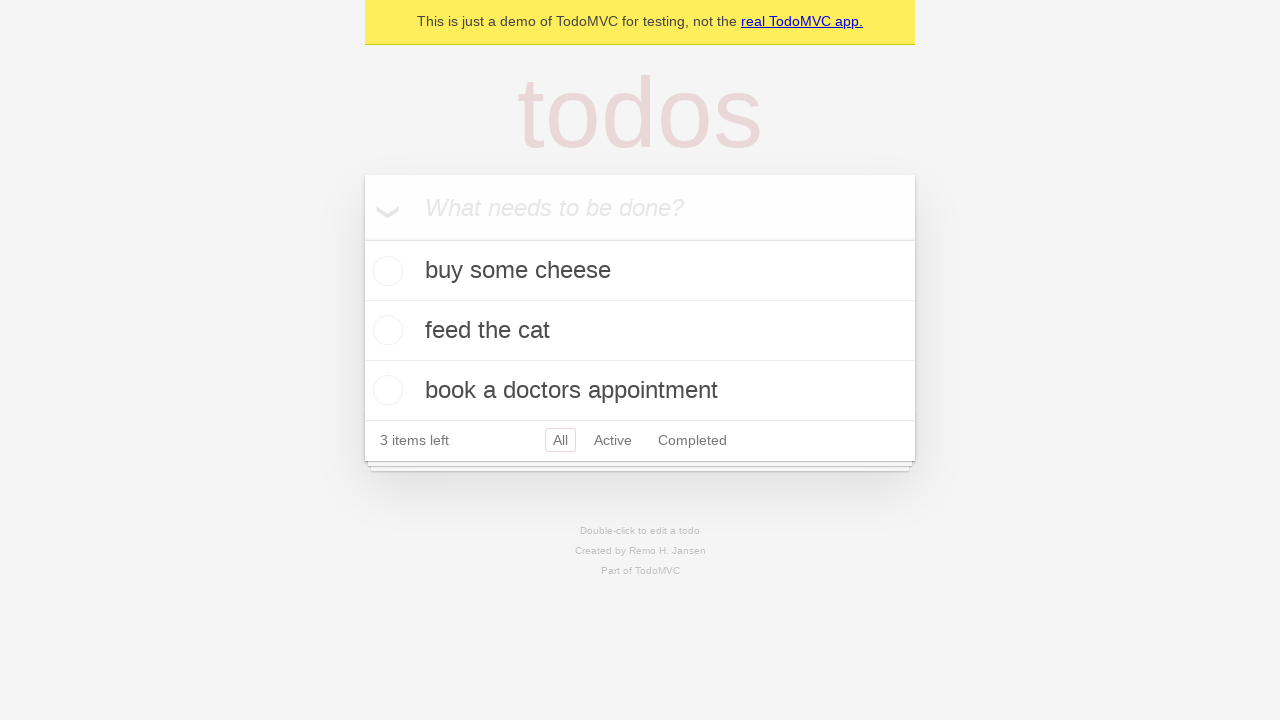

Checked the second todo item to mark it as completed at (385, 330) on internal:testid=[data-testid="todo-item"s] >> nth=1 >> internal:role=checkbox
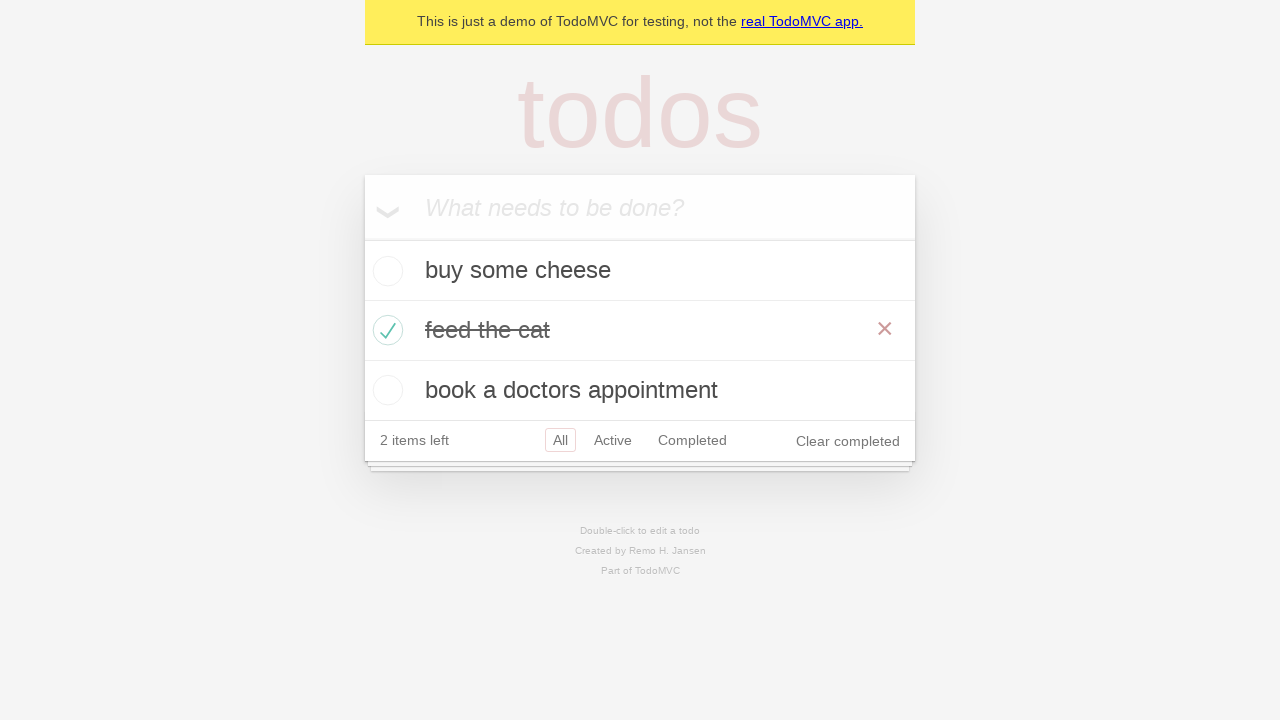

Clicked 'Clear completed' button to remove completed items at (848, 441) on internal:role=button[name="Clear completed"i]
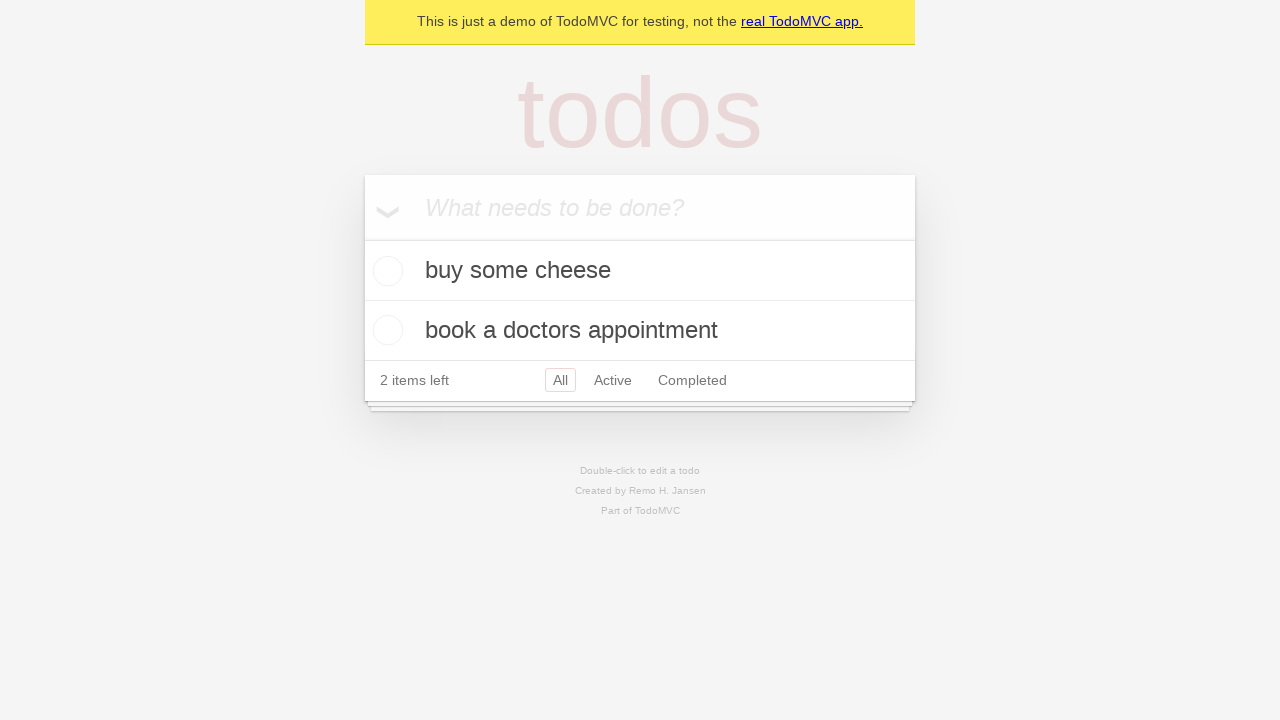

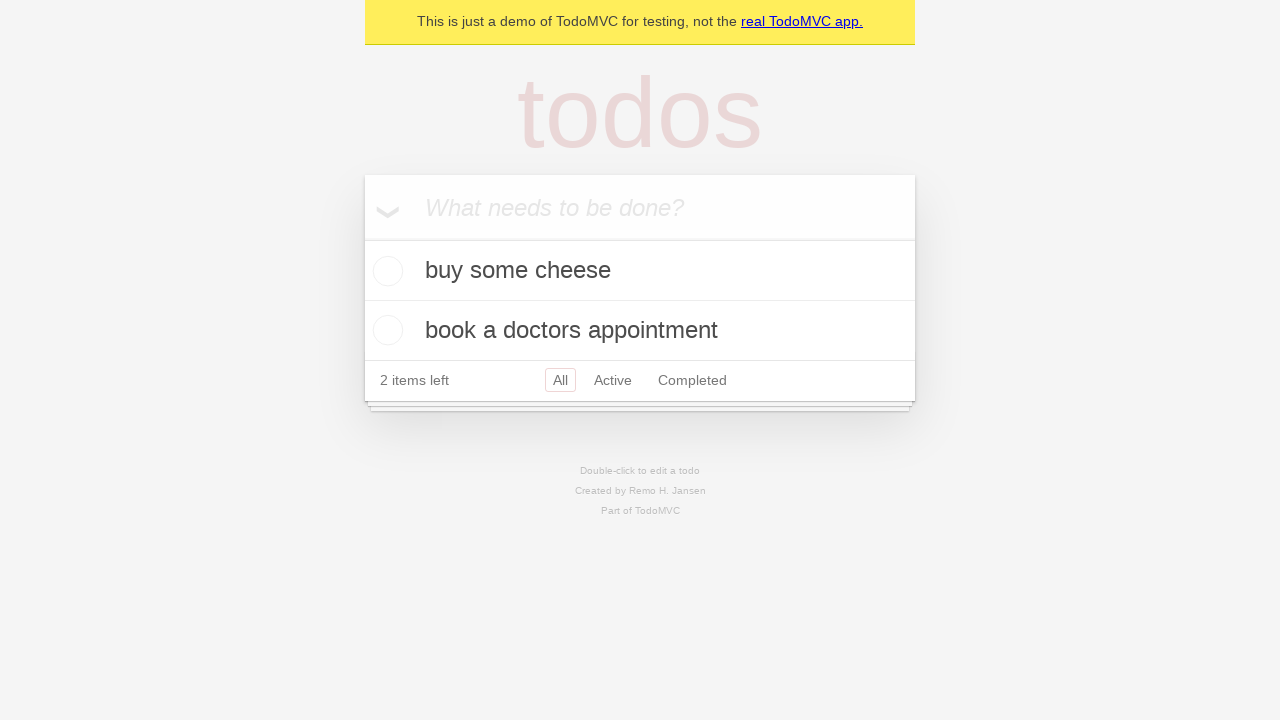